Gets an attribute value from an element, solves a math problem, and submits the form

Starting URL: http://suninjuly.github.io/get_attribute.html

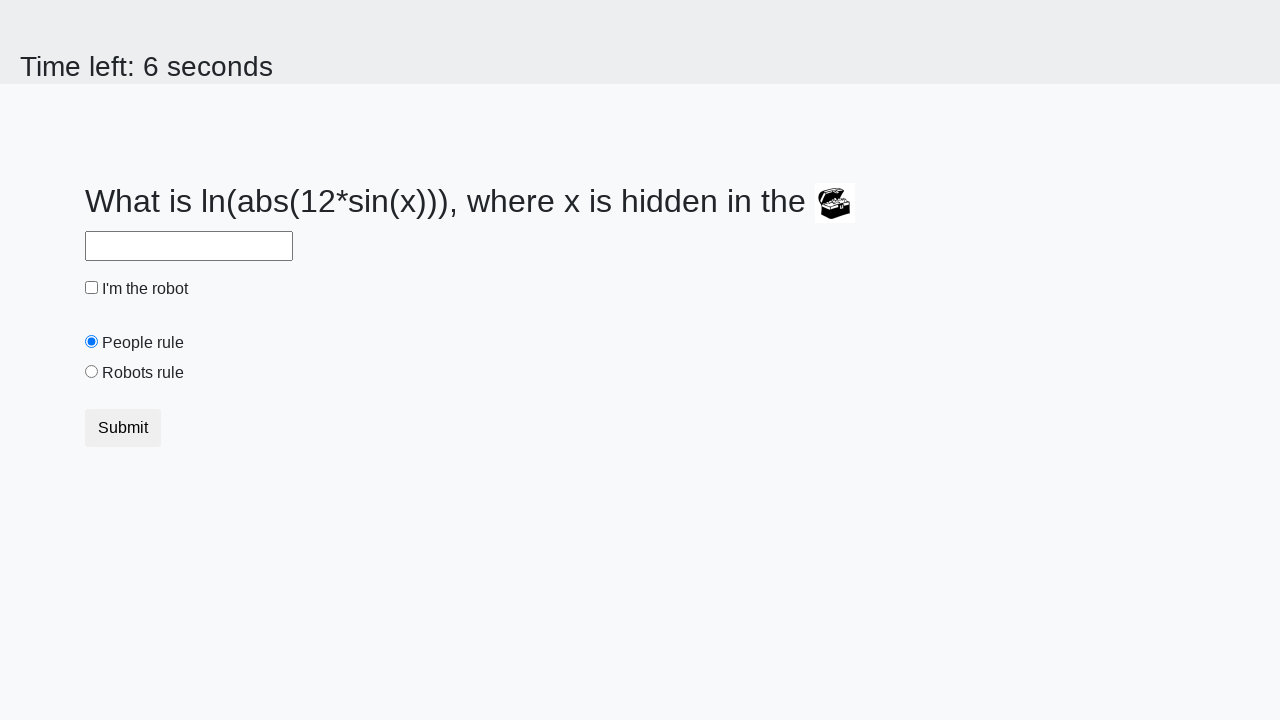

Retrieved attribute 'valuex' from treasure element
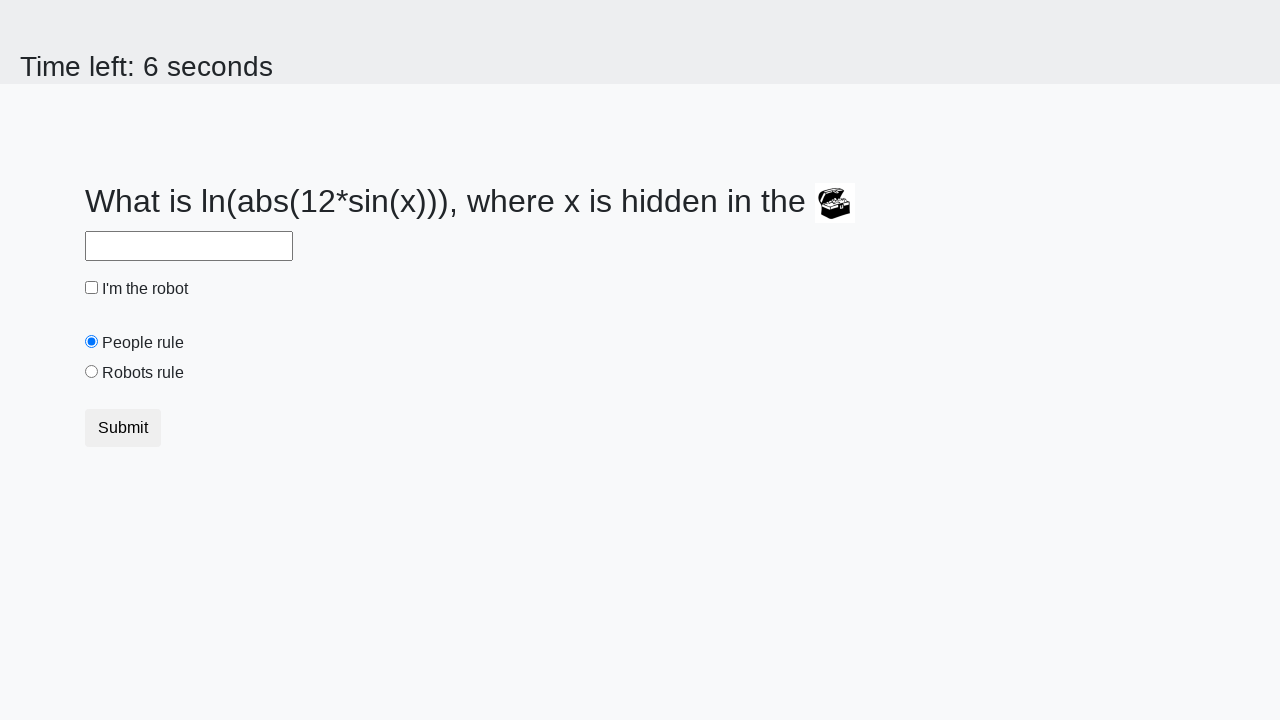

Calculated answer using math formula: log(abs(12*sin(x)))
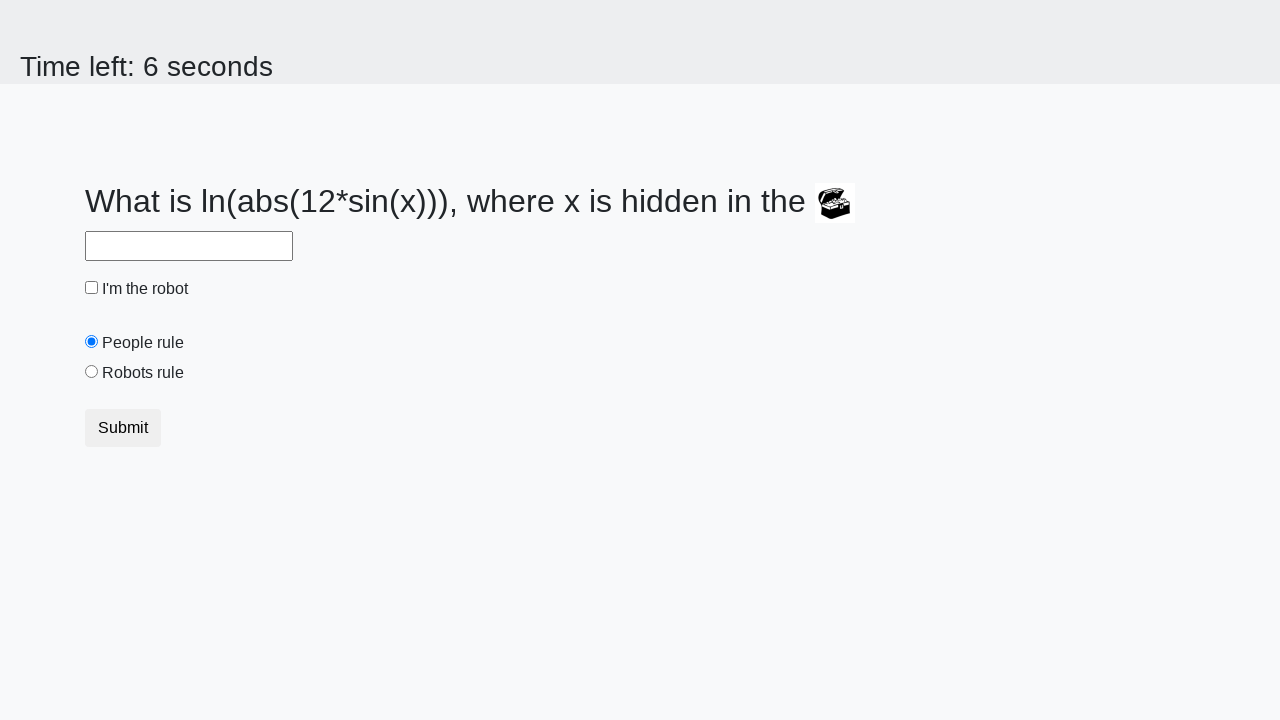

Clicked robot checkbox at (92, 288) on #robotCheckbox
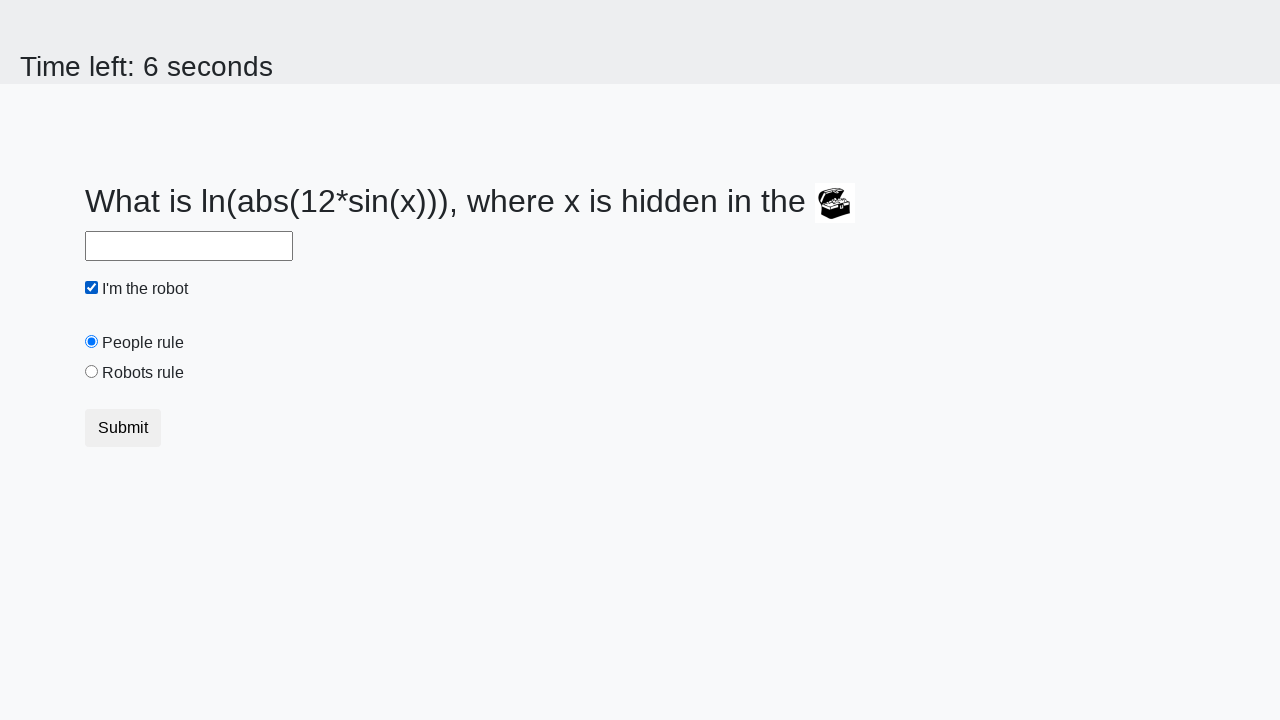

Clicked 'robots rule' radio button at (92, 372) on #robotsRule
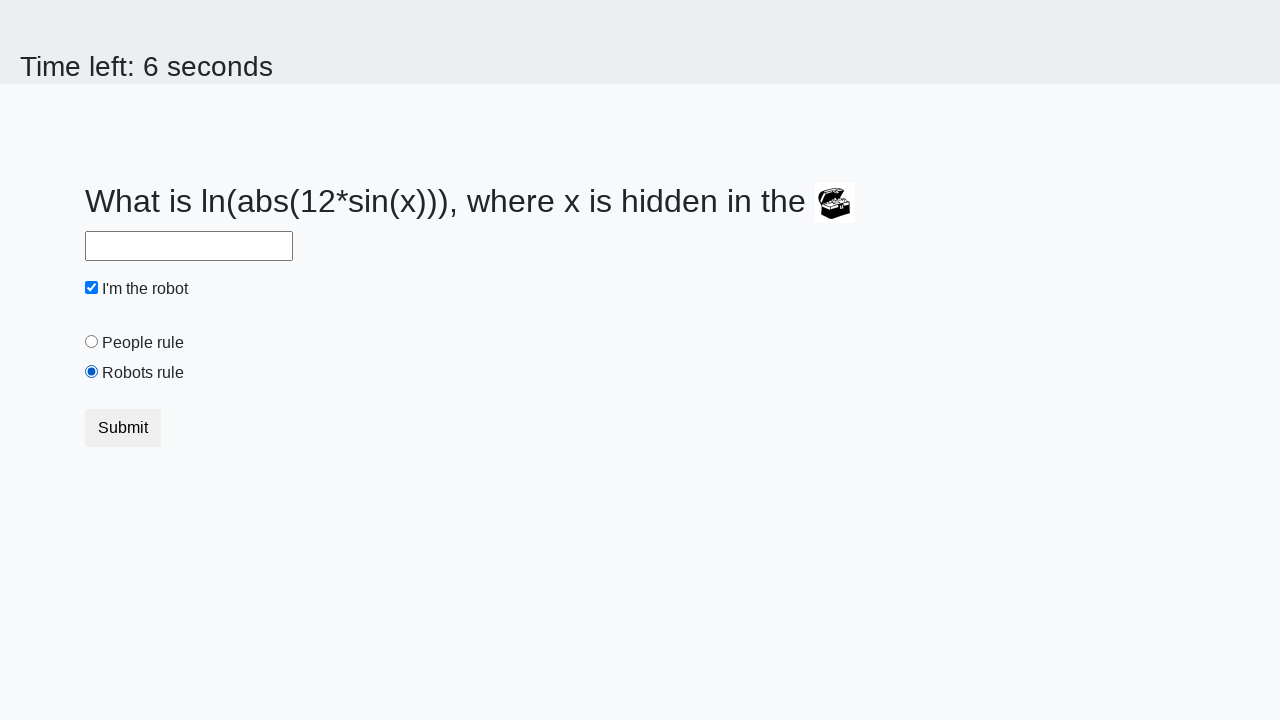

Filled answer field with calculated value on #answer
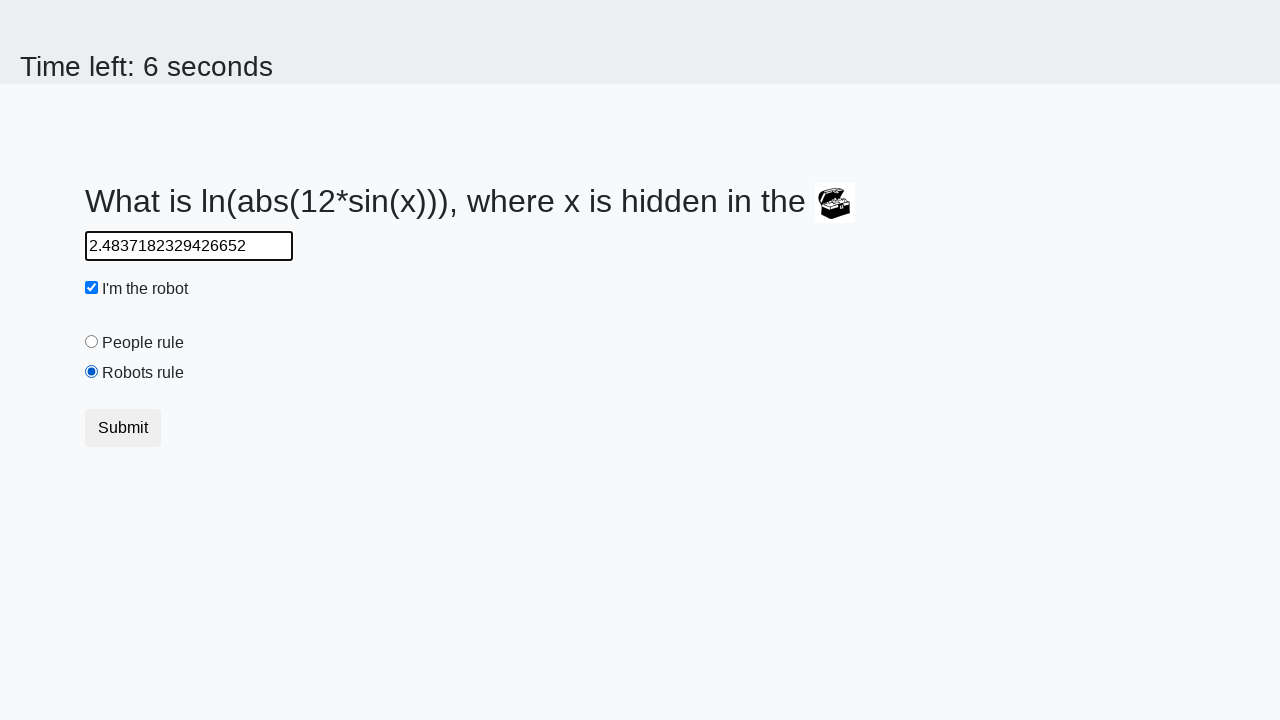

Clicked submit button at (123, 428) on .btn.btn-default
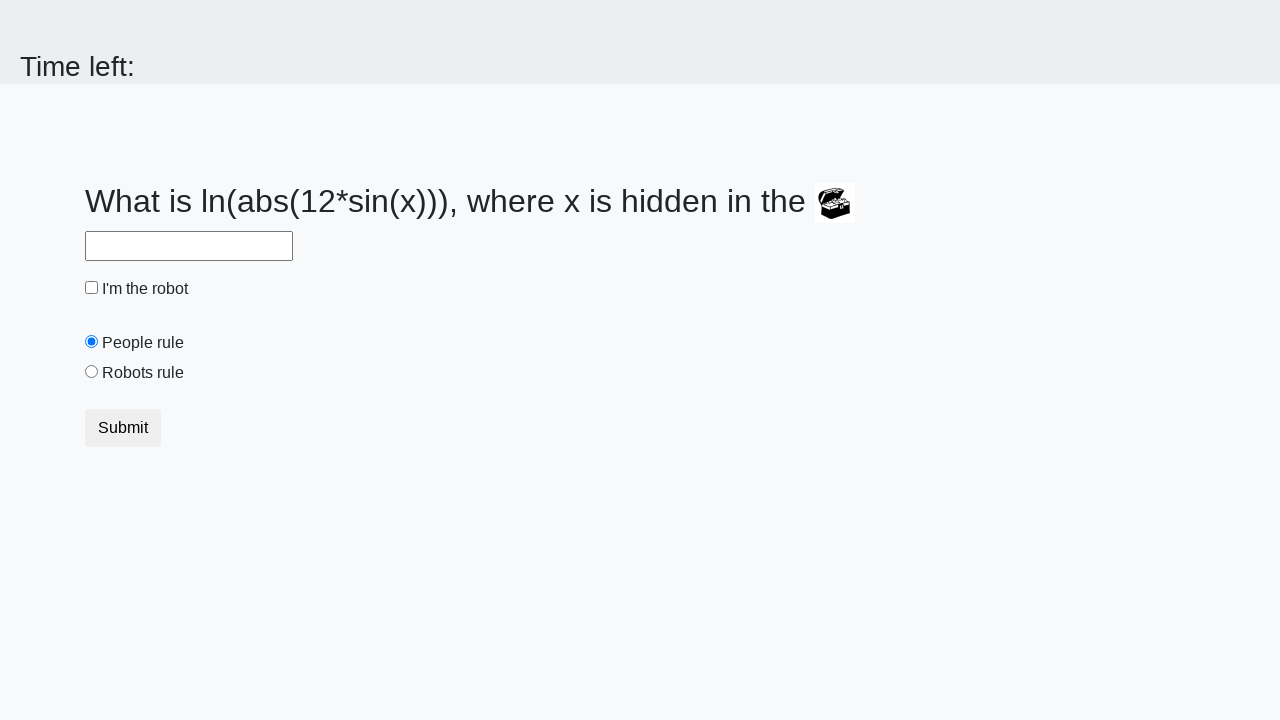

Alert handler configured to accept dialogs
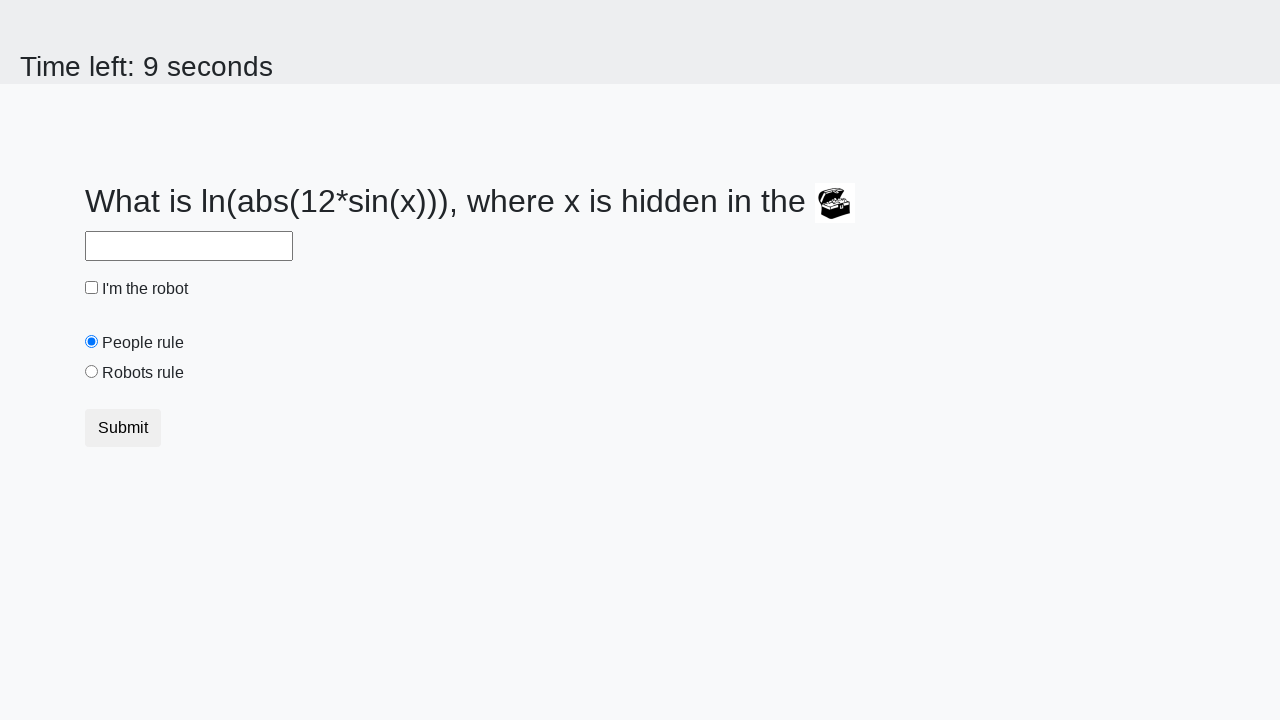

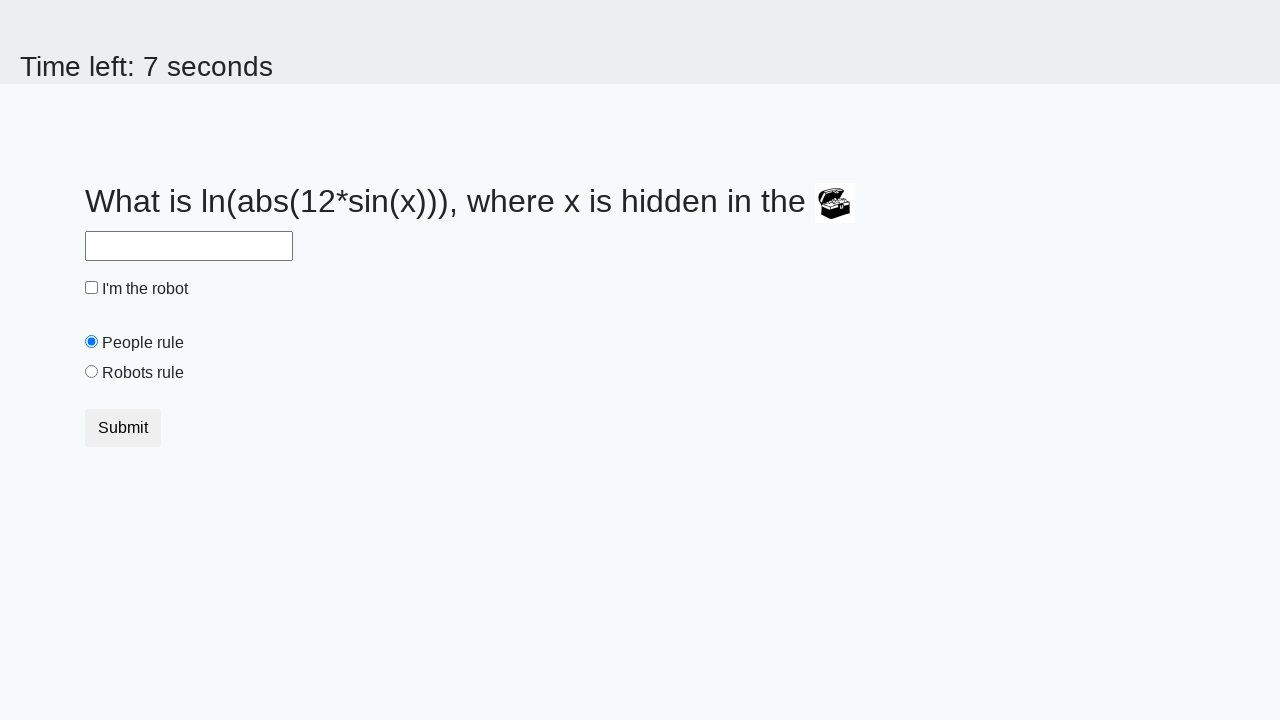